Navigates to a login practice page and verifies the page loads successfully

Starting URL: https://rahulshettyacademy.com/loginpagePractise/

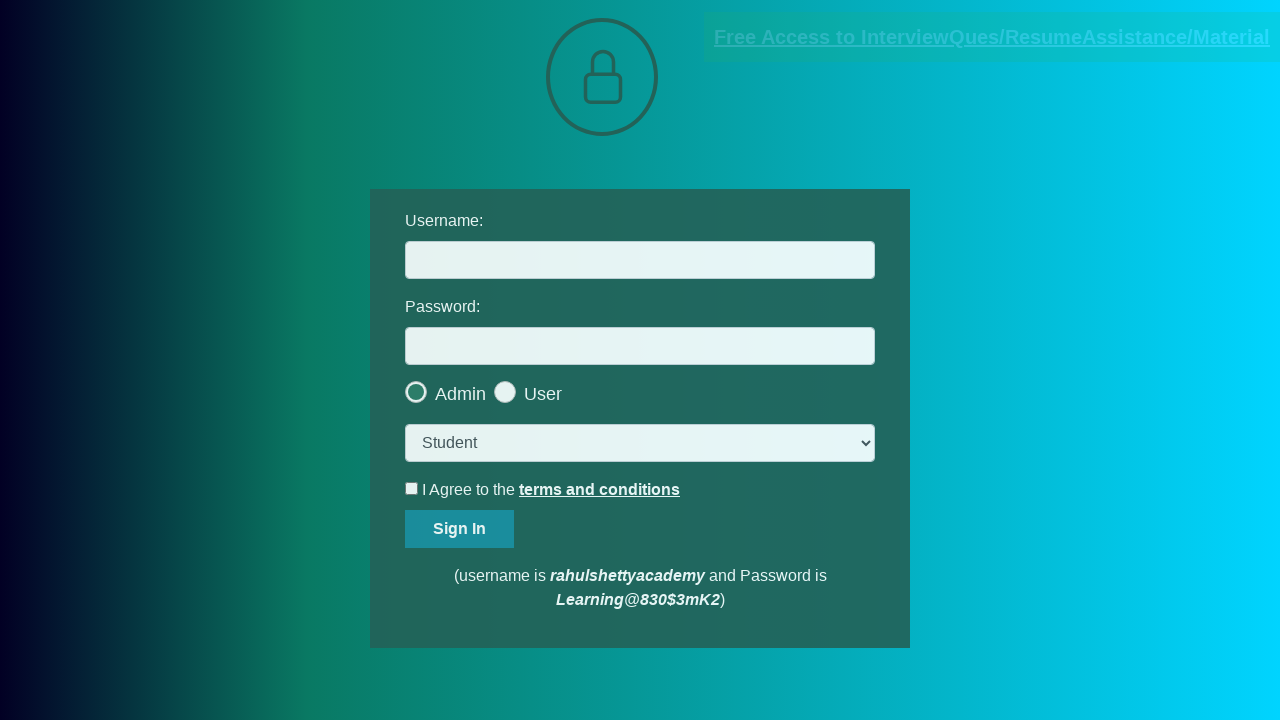

Waited for page to load - DOM content loaded state reached
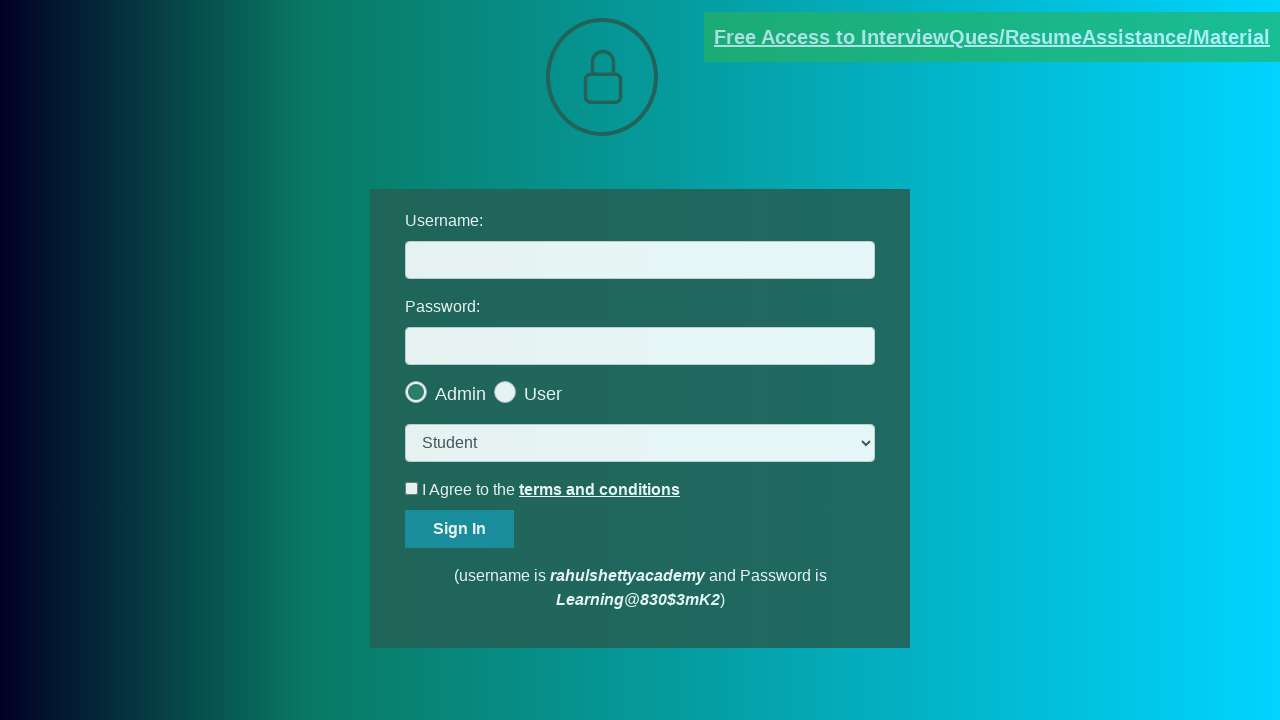

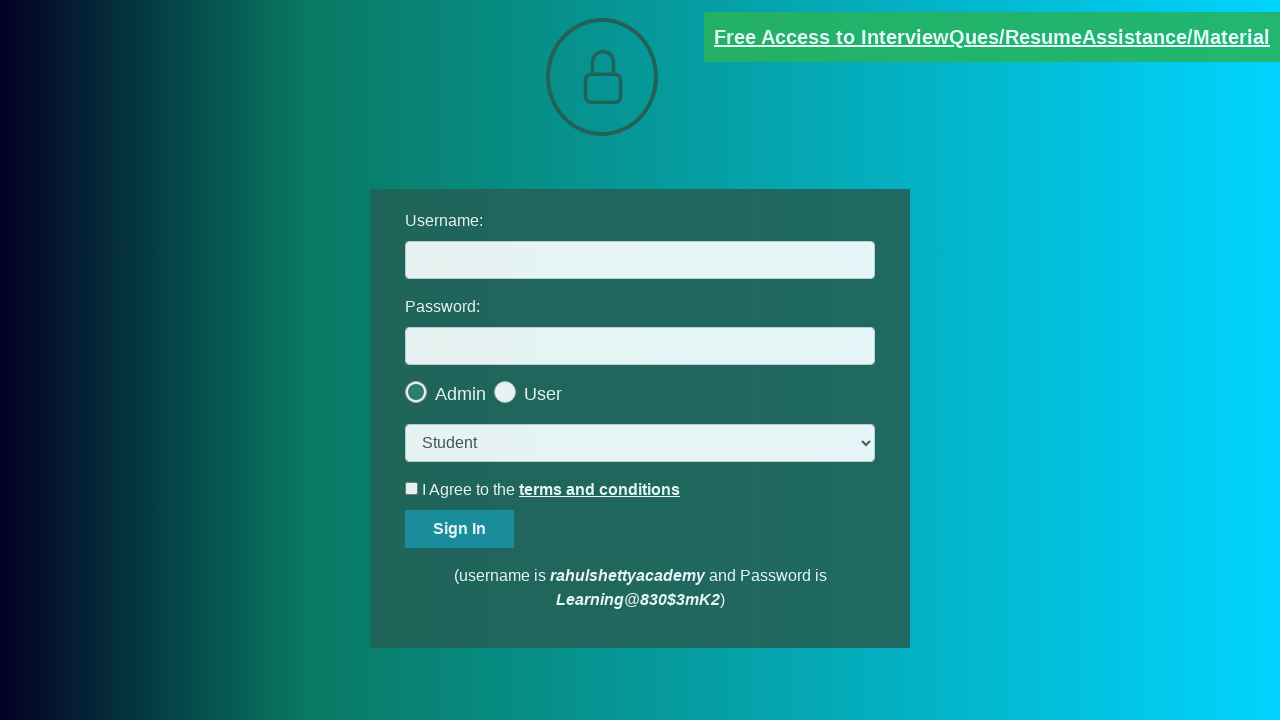